Tests Python.org search functionality by searching for "pycon" and verifying results are returned

Starting URL: http://www.python.org

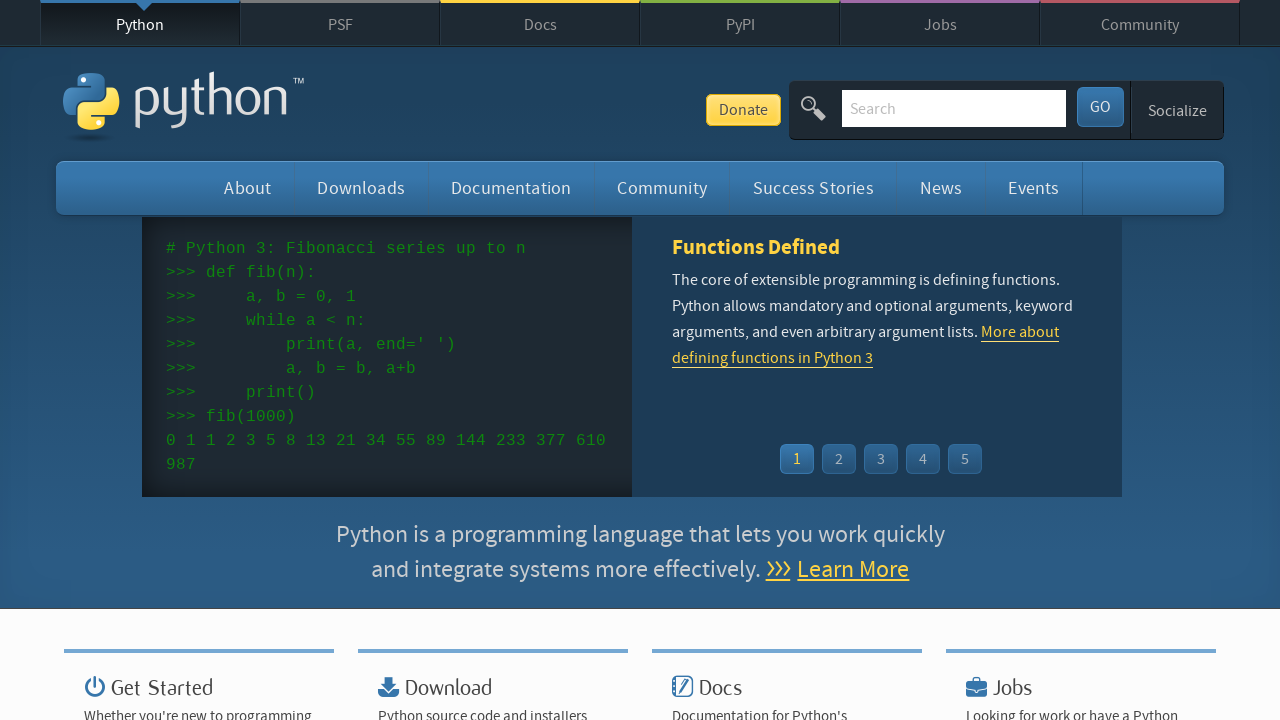

Cleared search field on input[name='q']
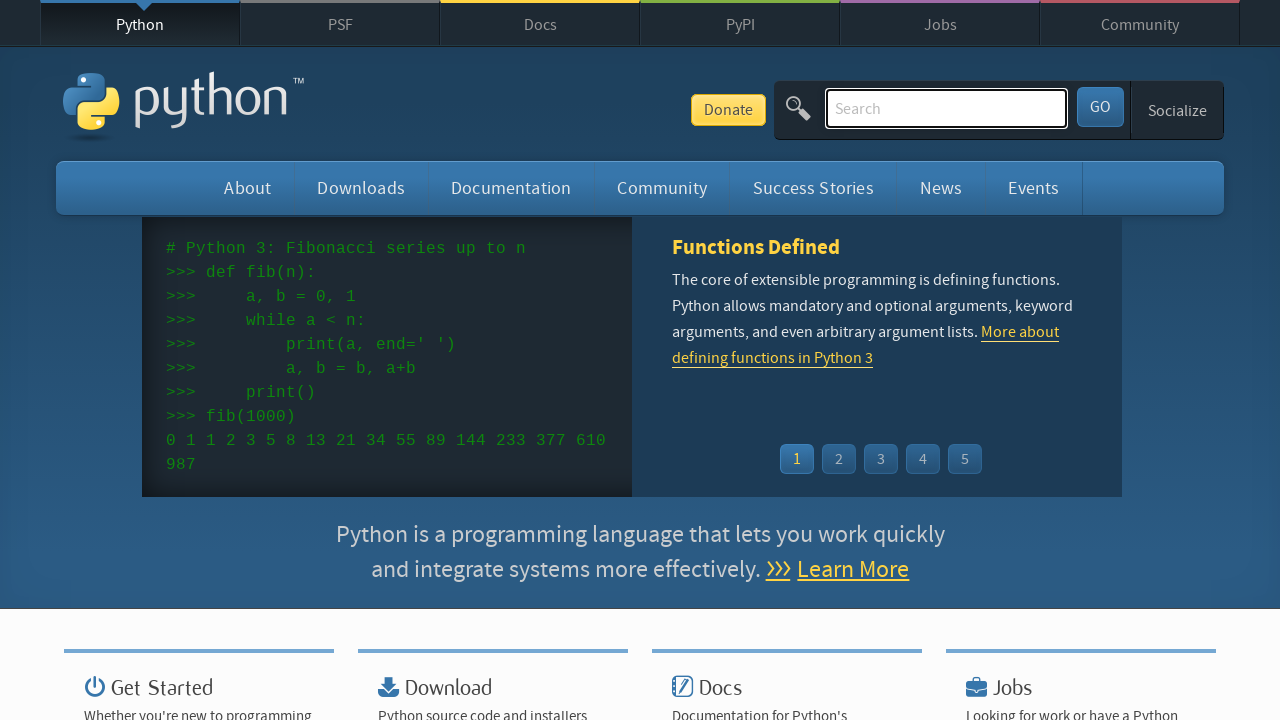

Filled search field with 'pycon' on input[name='q']
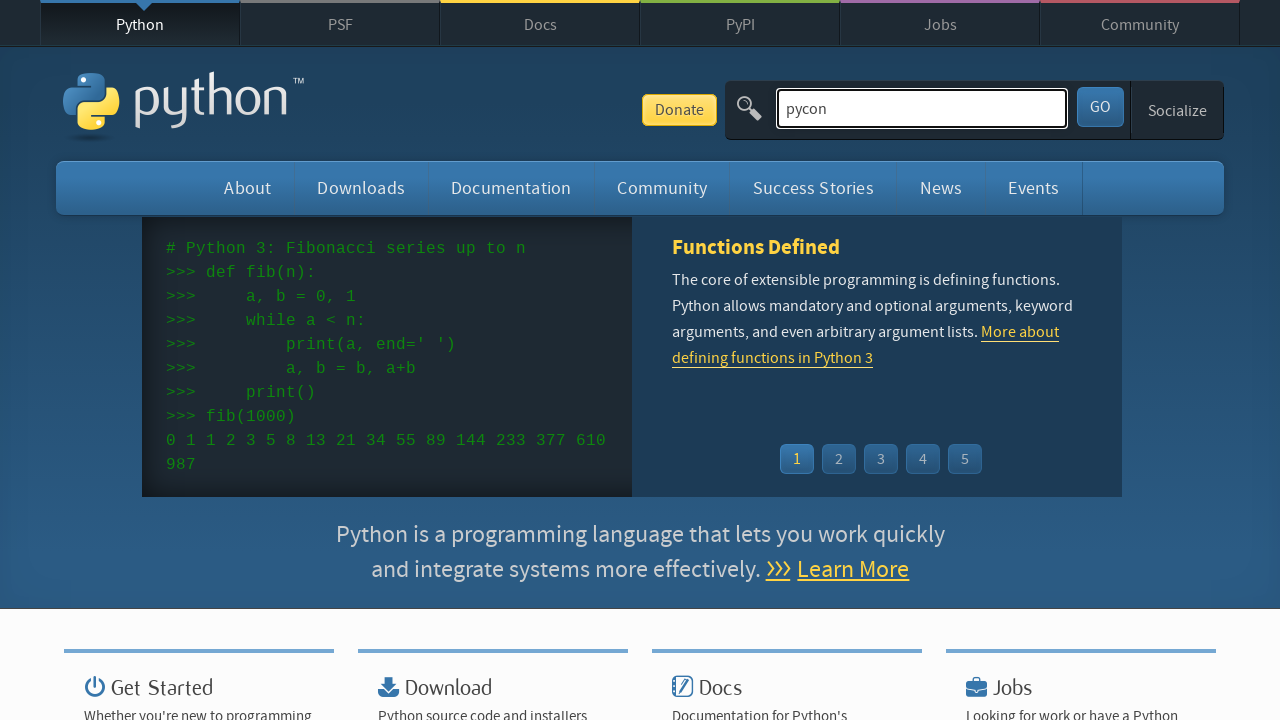

Pressed Enter to submit search for 'pycon' on input[name='q']
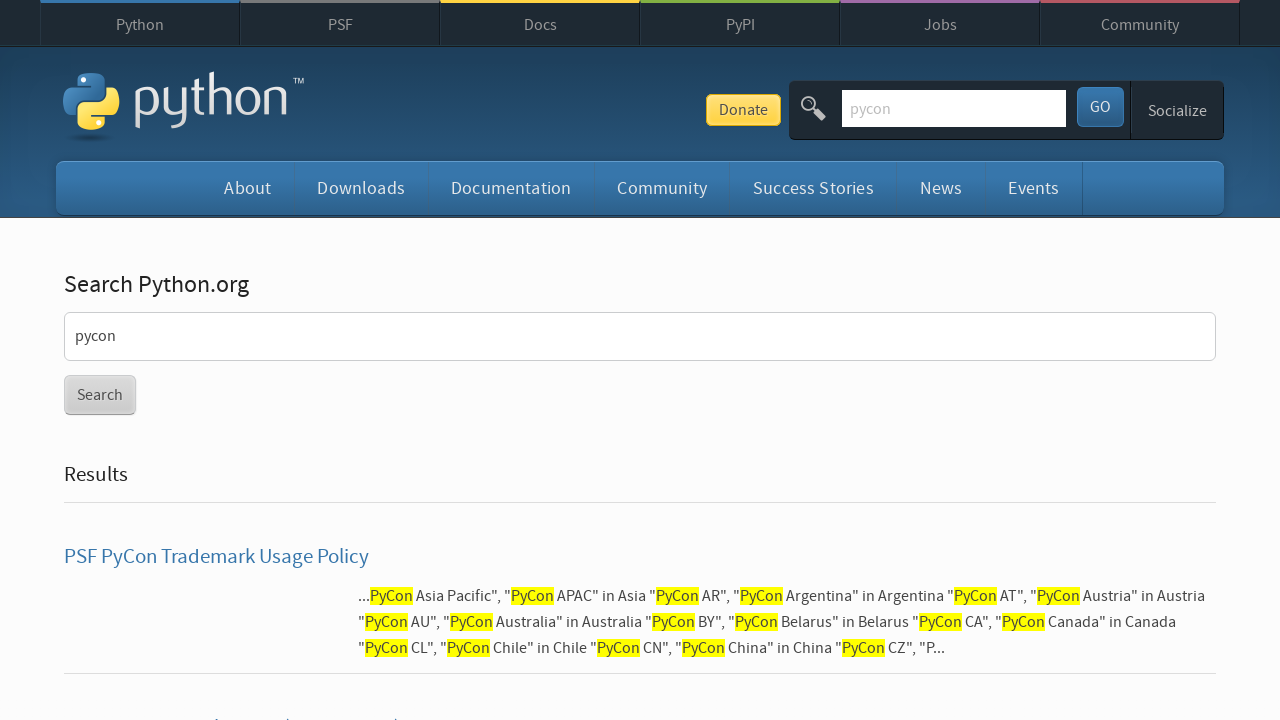

Search results page loaded (networkidle)
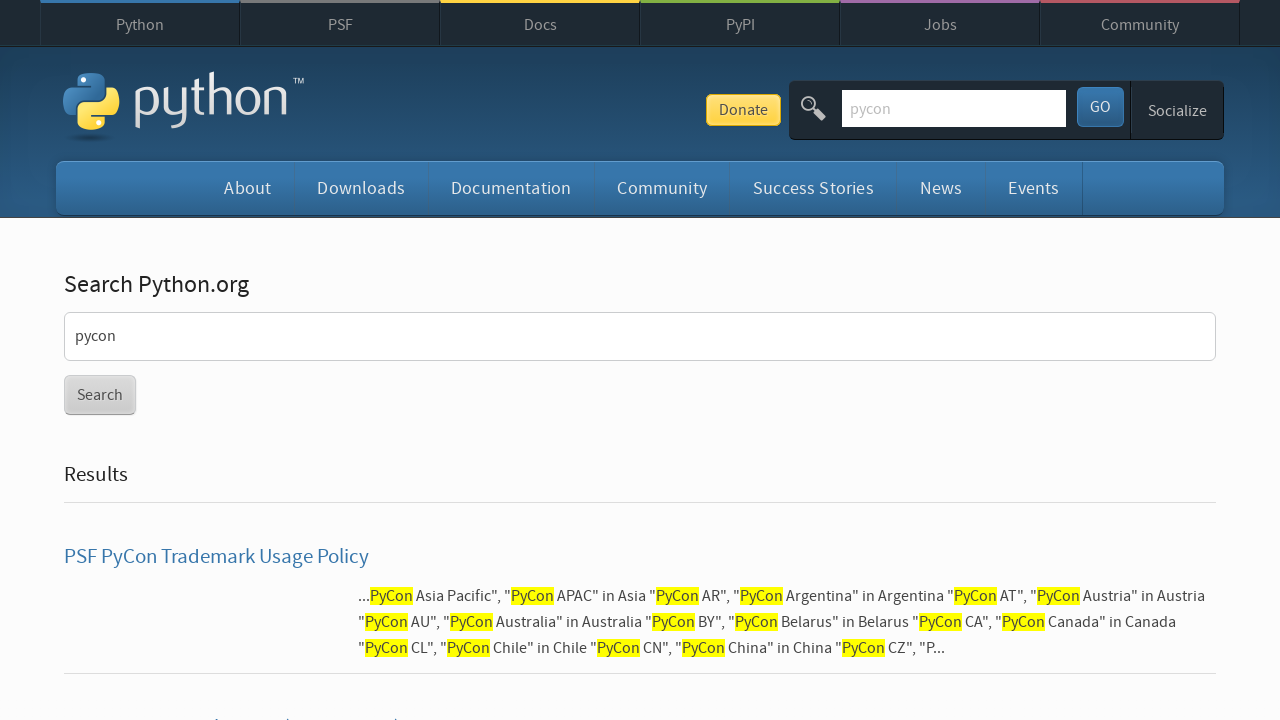

Verified search results are present (no 'No results found' message)
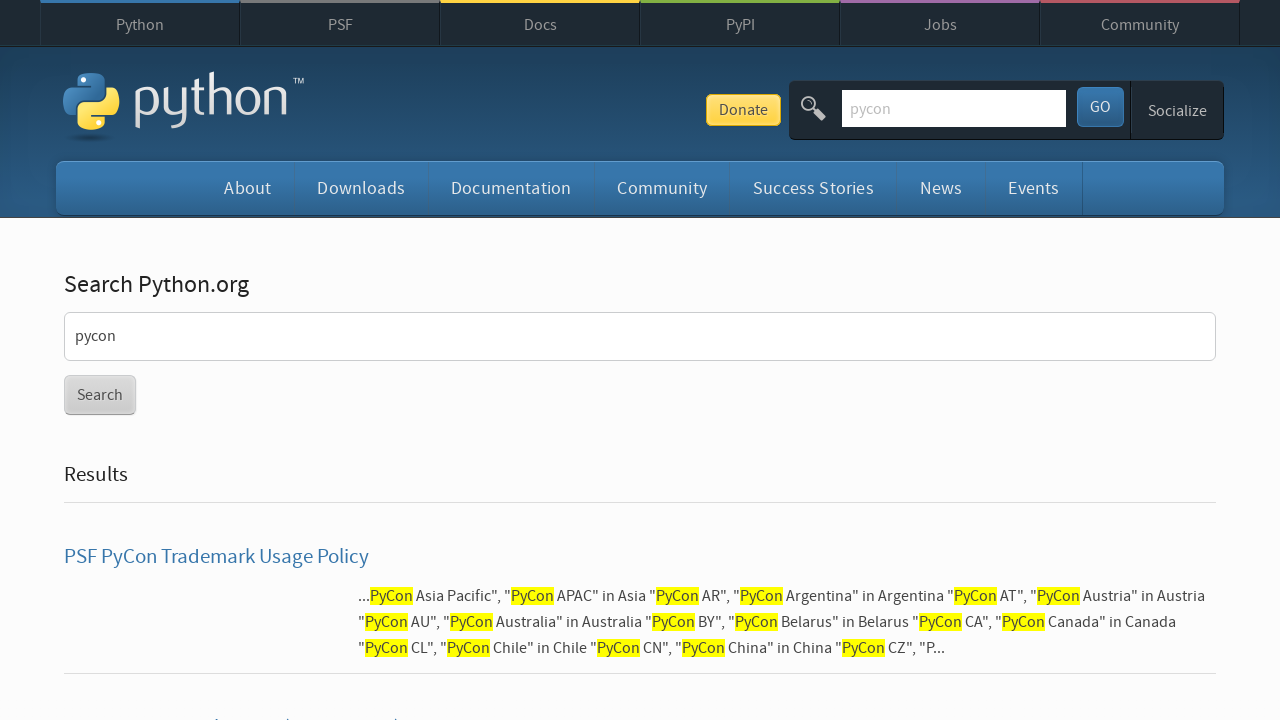

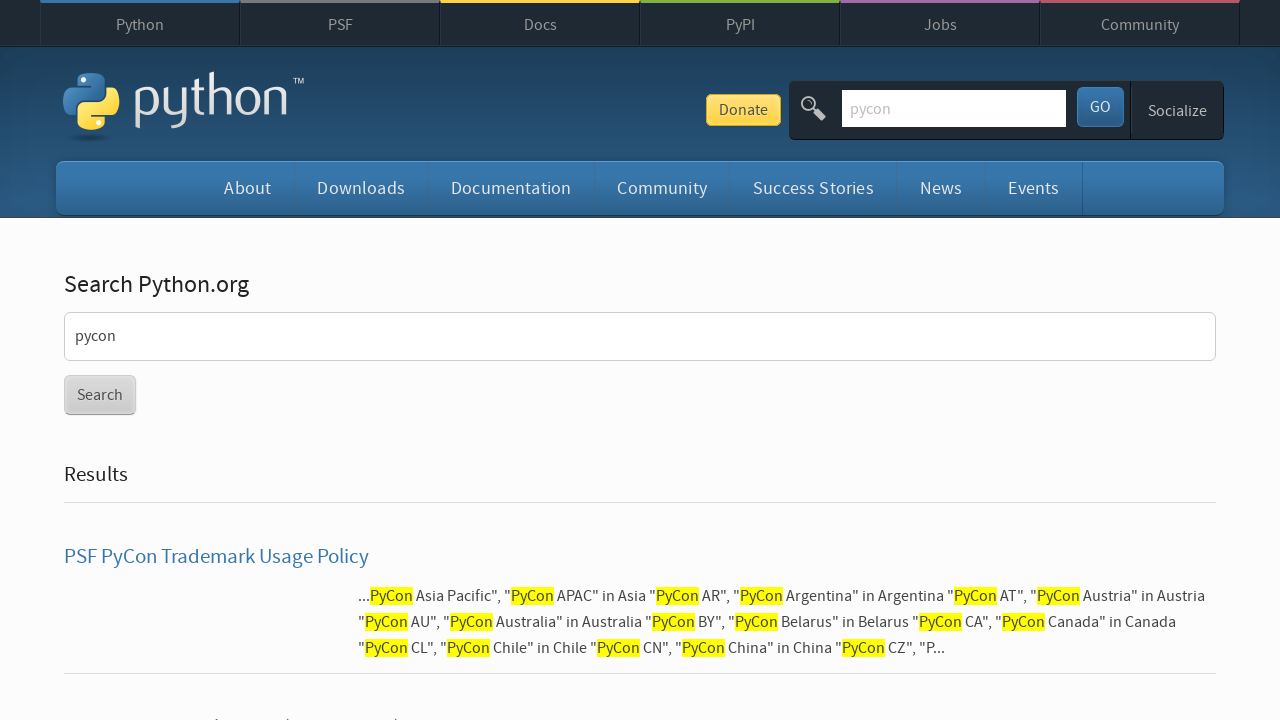